Tests dynamic loading functionality by clicking a start button and waiting for dynamically loaded content to appear

Starting URL: https://the-internet.herokuapp.com/dynamic_loading/1

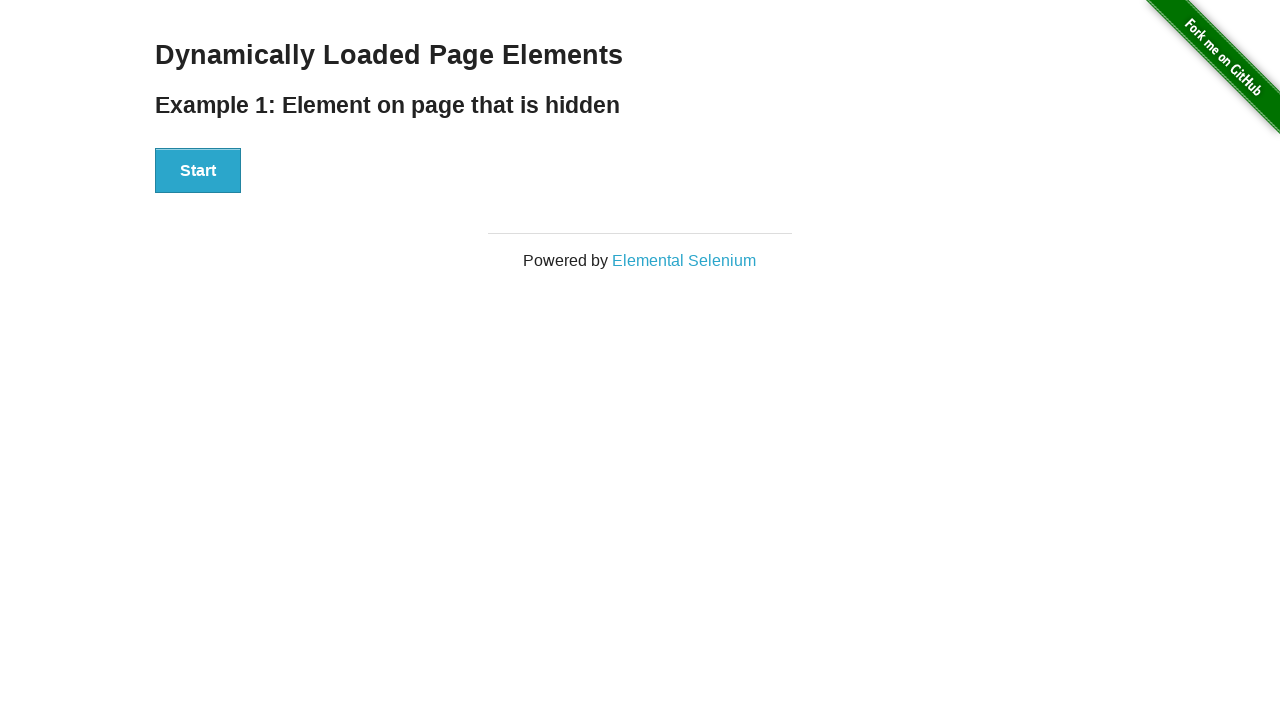

Clicked start button to trigger dynamic loading at (198, 171) on xpath=//div[@id='start']/button
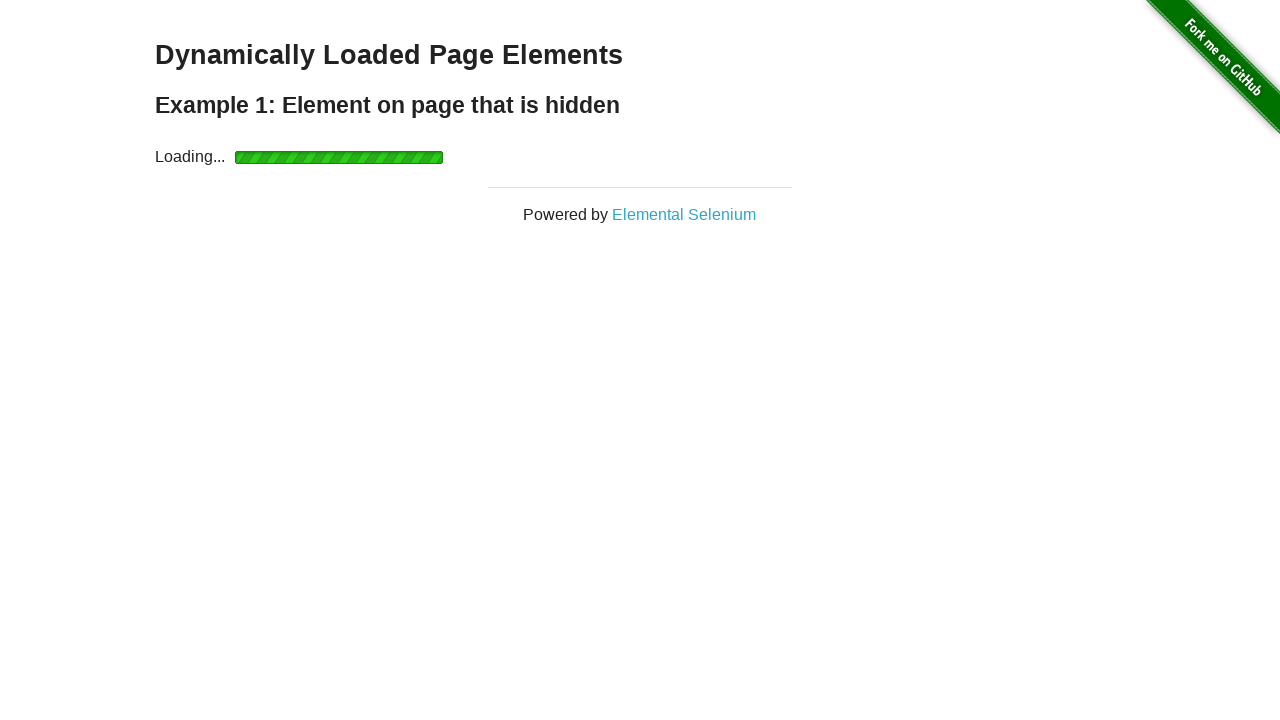

Dynamically loaded content appeared
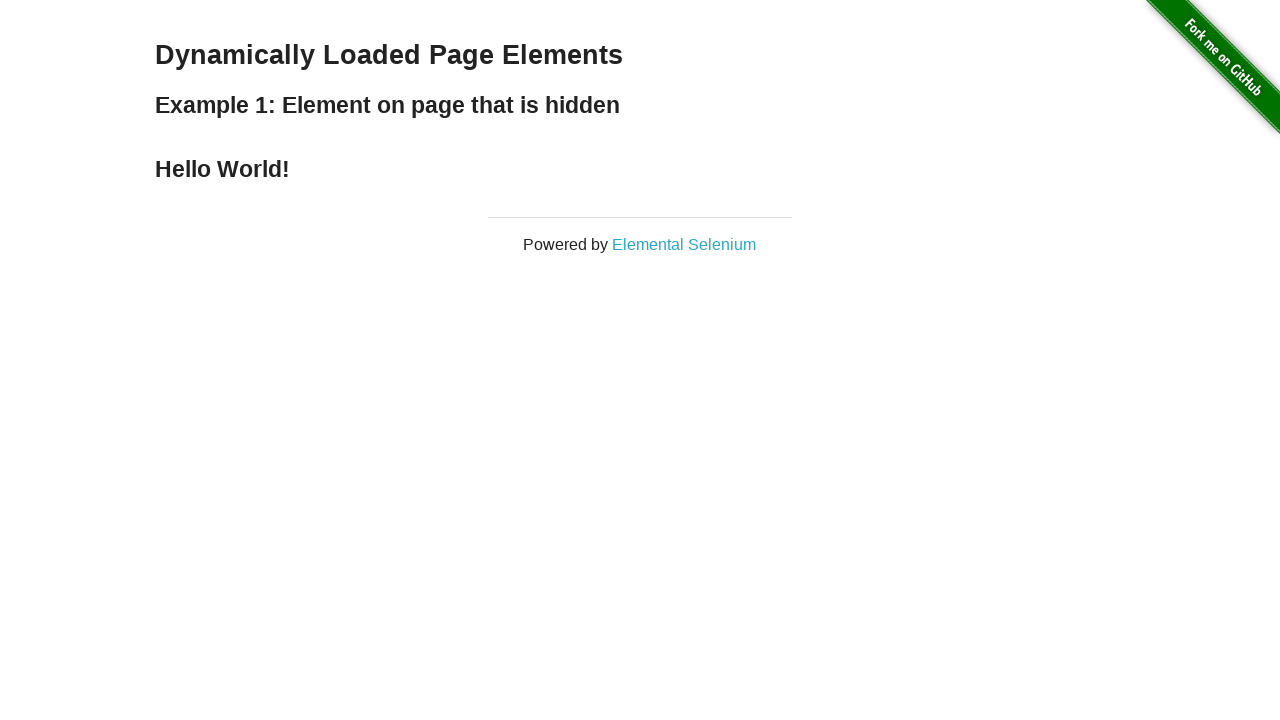

Located the finish text element
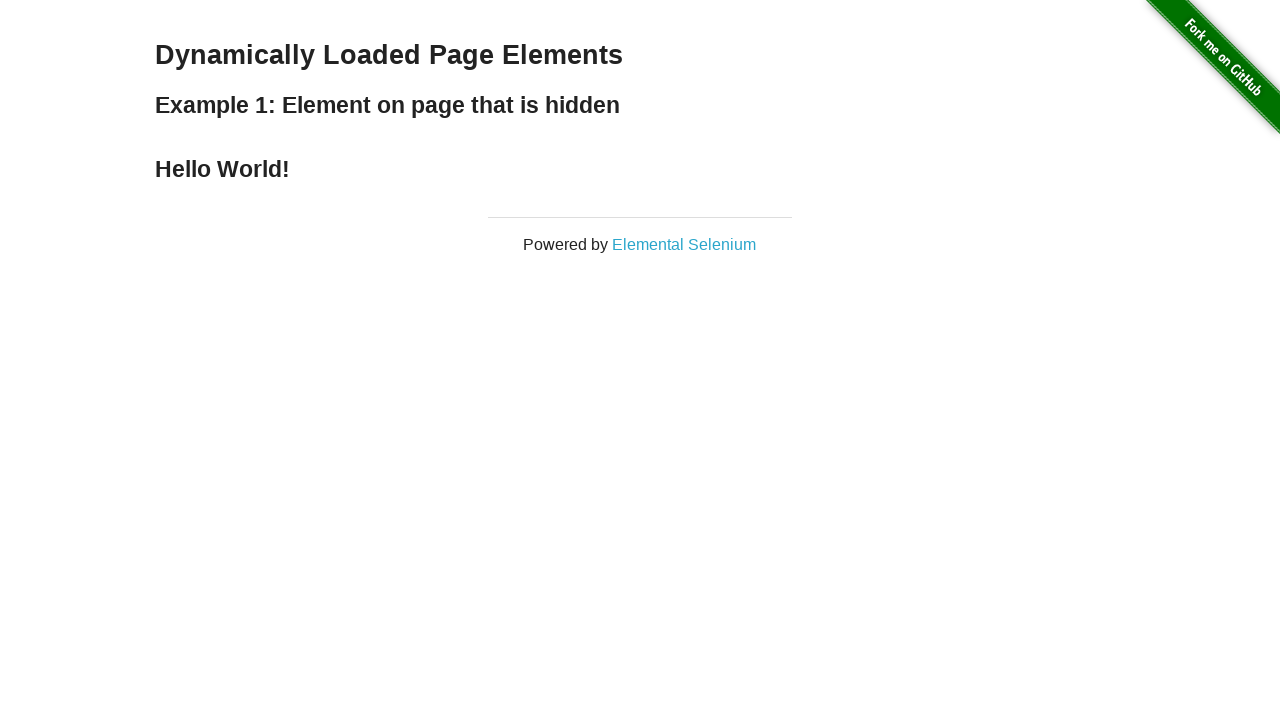

Retrieved text content: Hello World!
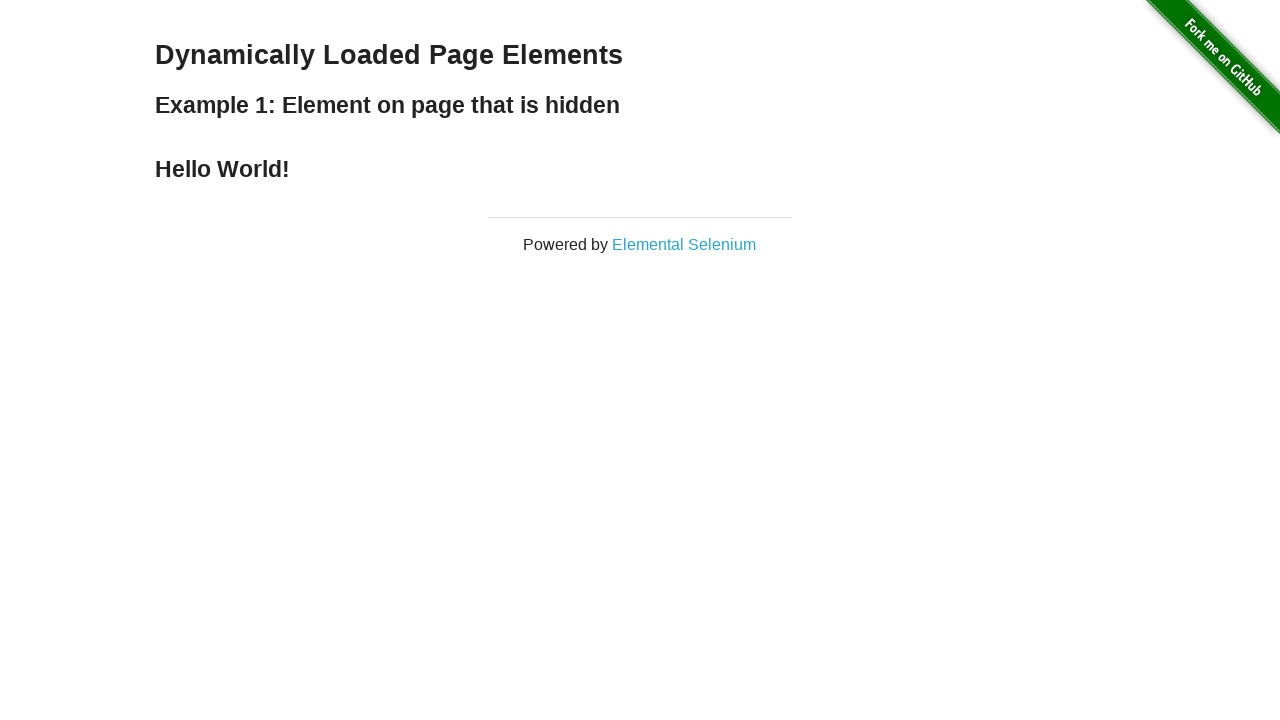

Printed the text content
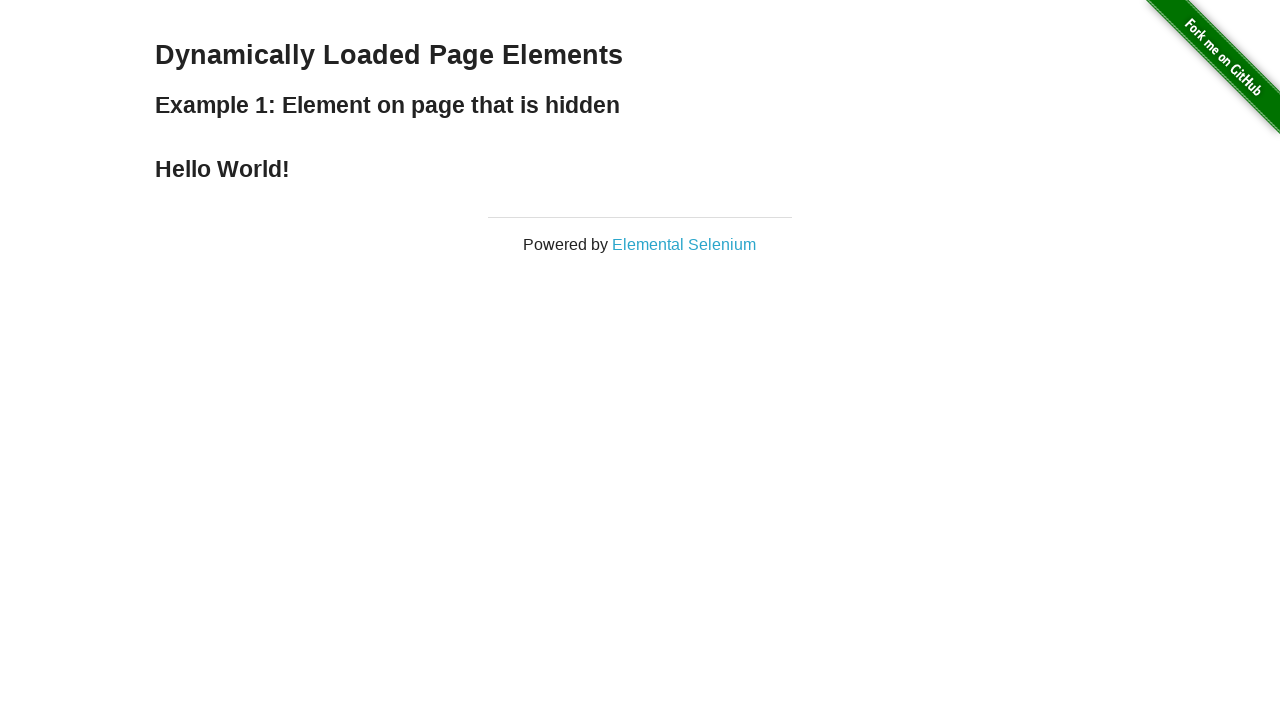

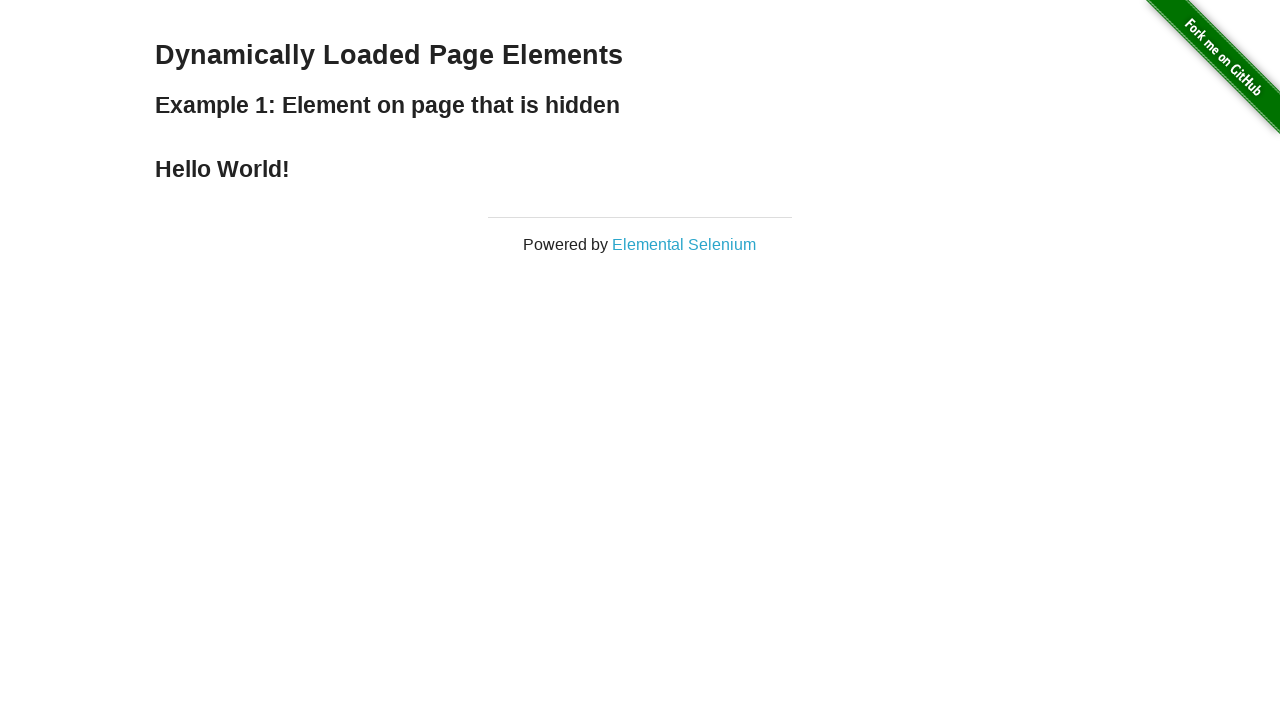